Tests form interaction by extracting a value from an image's custom attribute, performing a mathematical calculation on it, filling in the answer field, selecting checkbox and radio button options, and submitting the form.

Starting URL: http://suninjuly.github.io/get_attribute.html

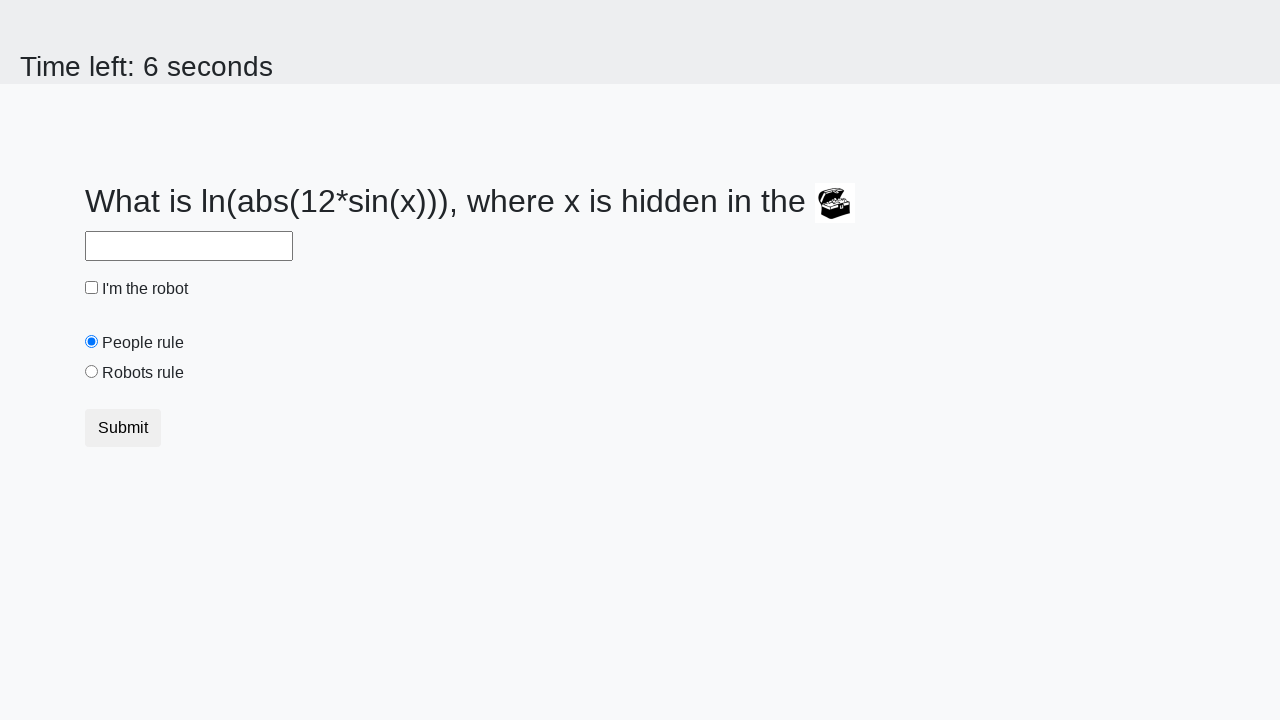

Located chest image element
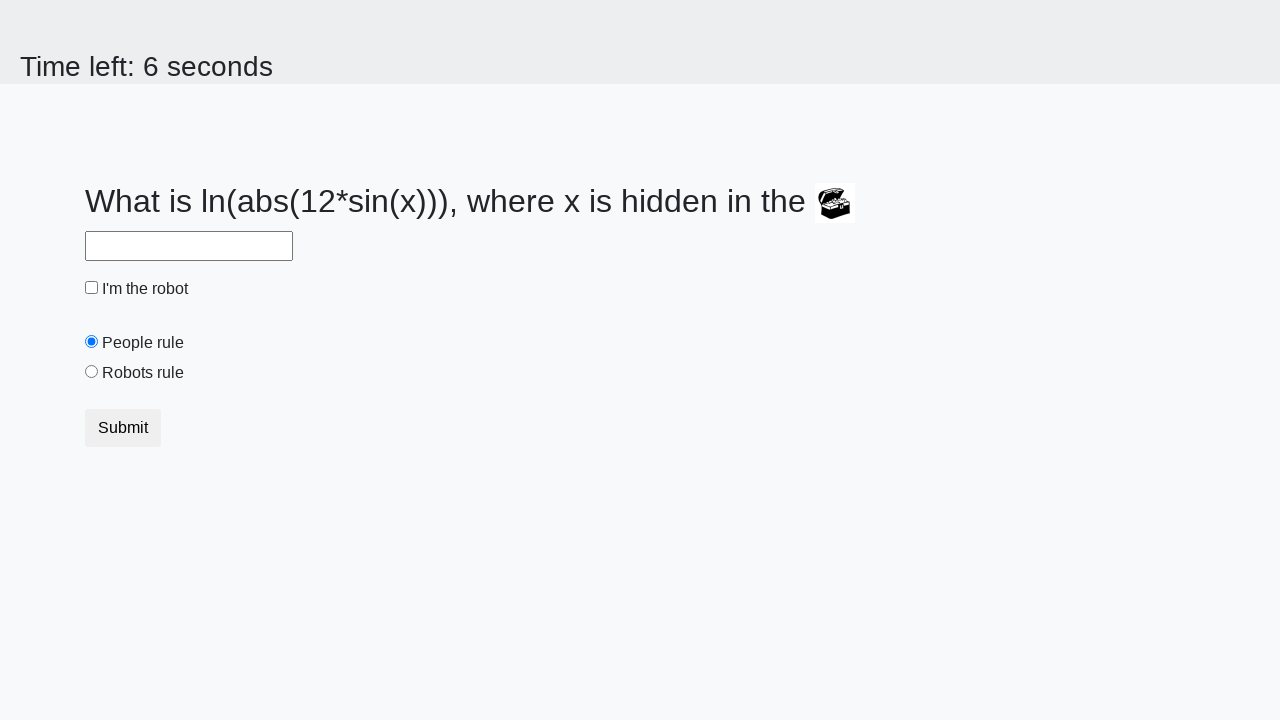

Extracted 'valuex' attribute from chest image: 864
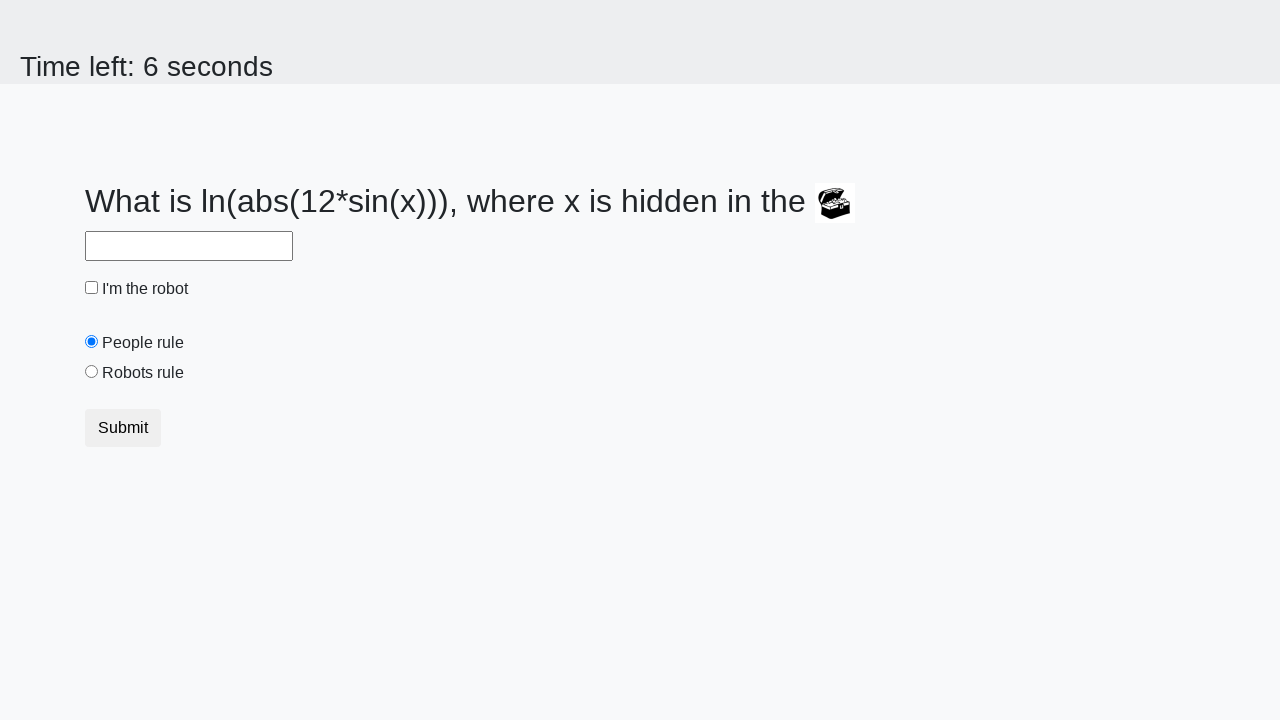

Calculated answer using mathematical formula: -0.2960286457953951
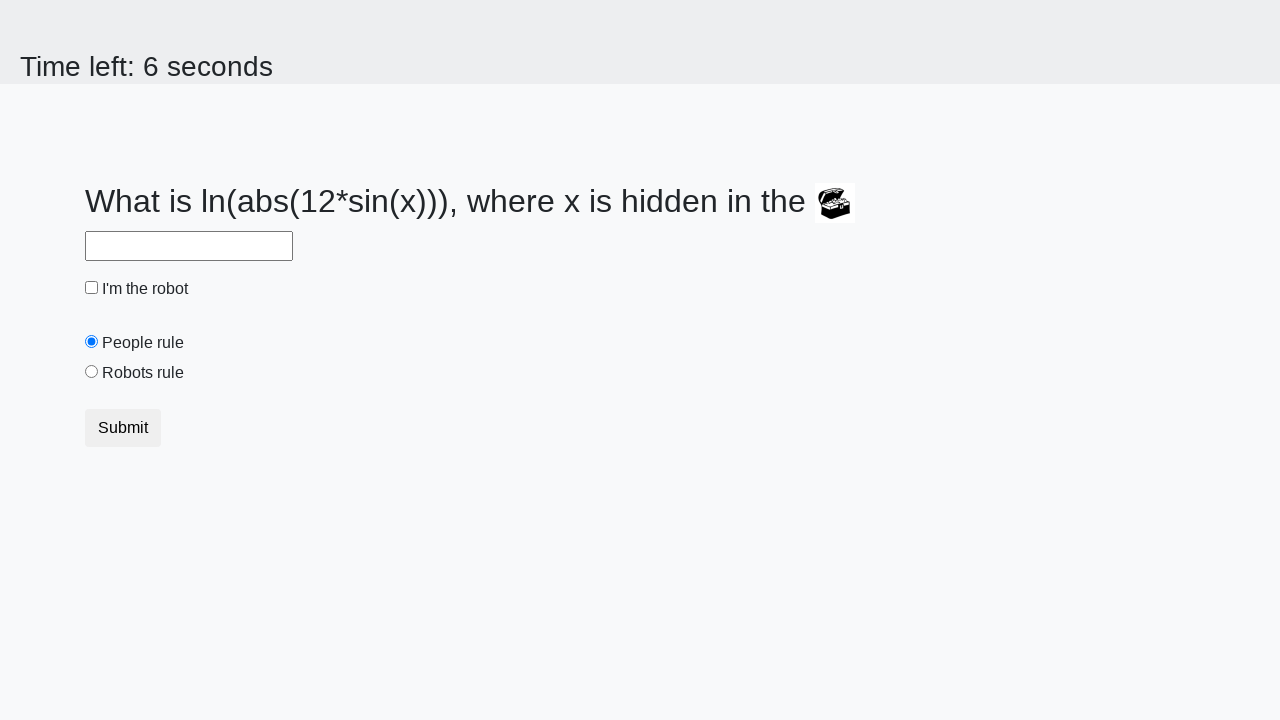

Filled answer field with calculated value: -0.2960286457953951 on #answer
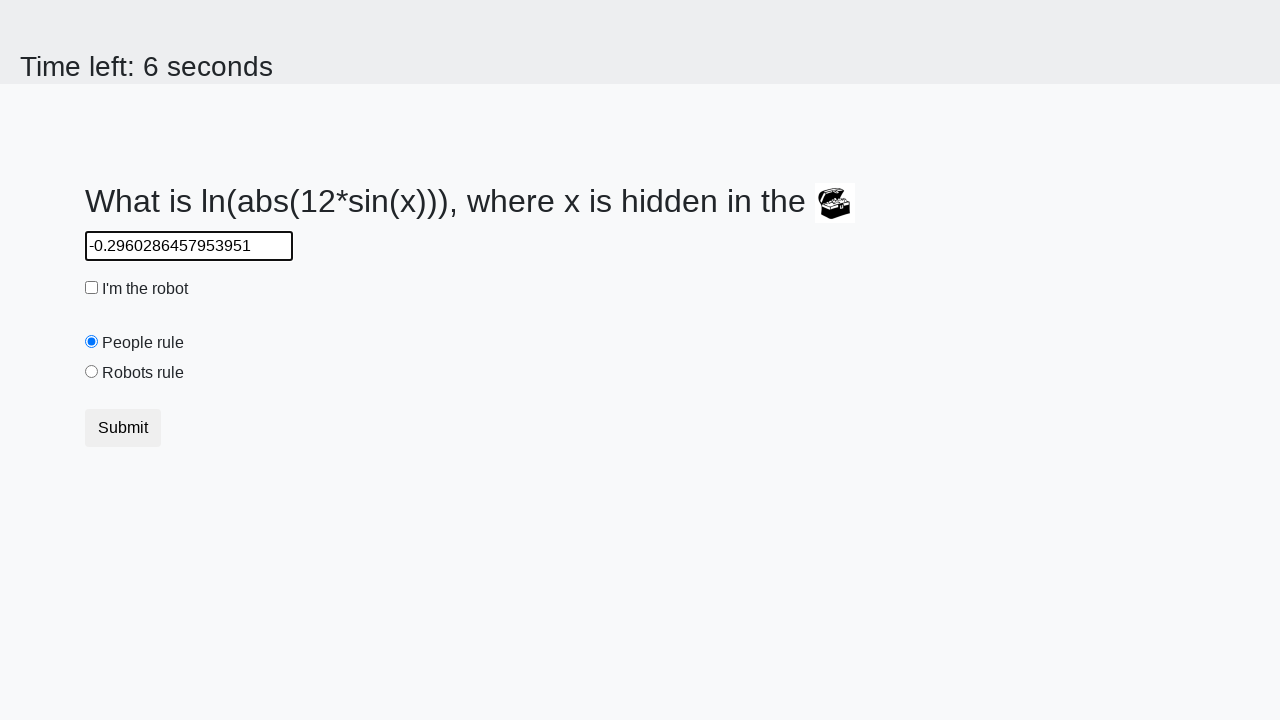

Clicked robot checkbox at (92, 288) on #robotCheckbox
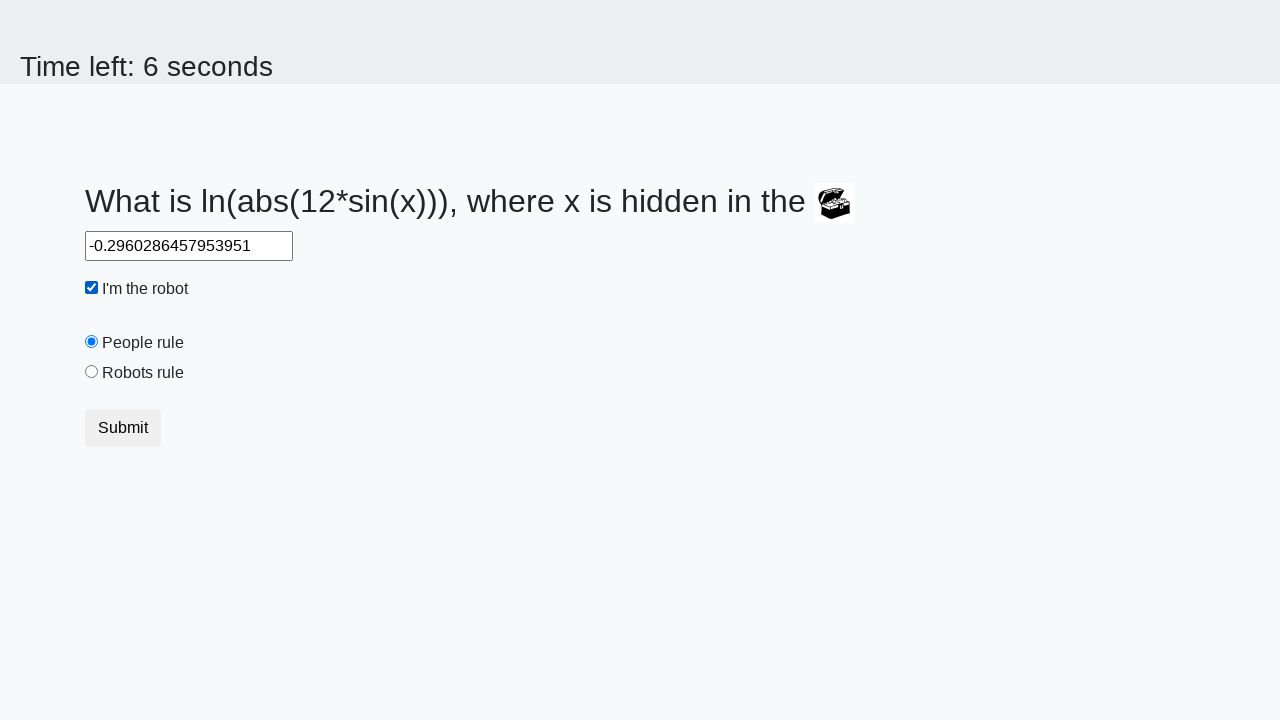

Selected 'robots' radio button option at (92, 372) on [value='robots']
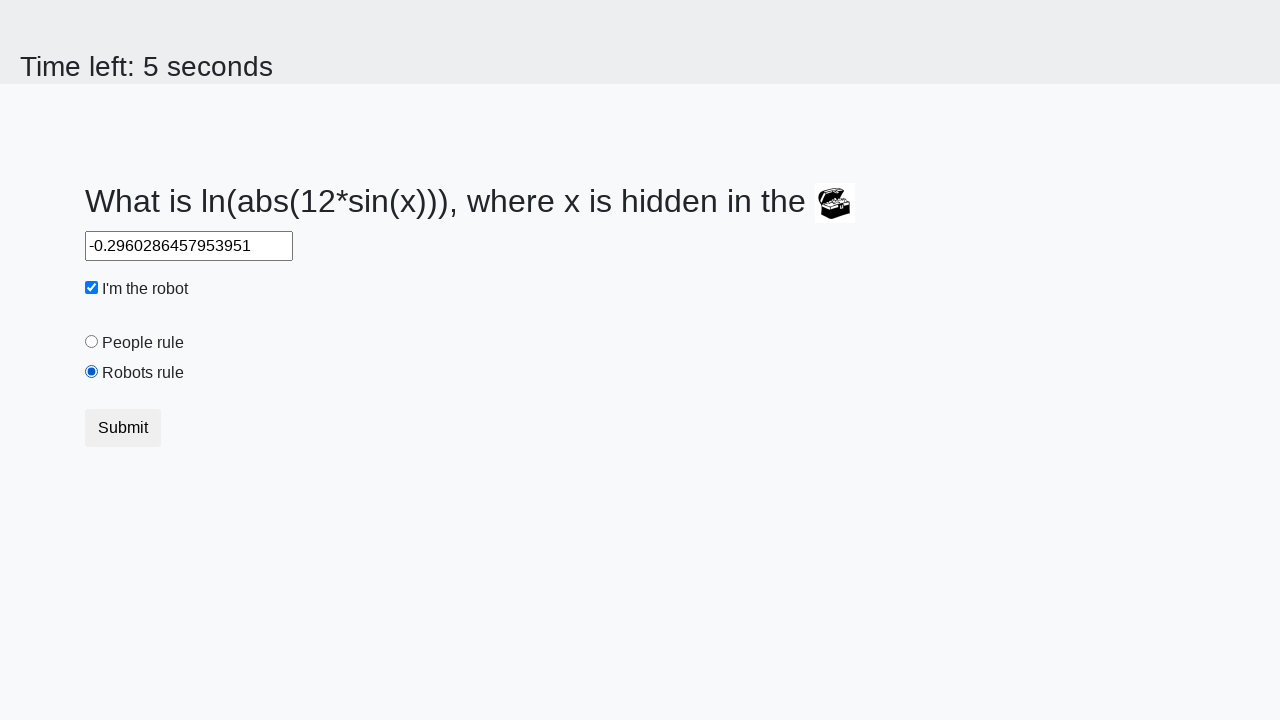

Clicked submit button to submit form at (123, 428) on button.btn
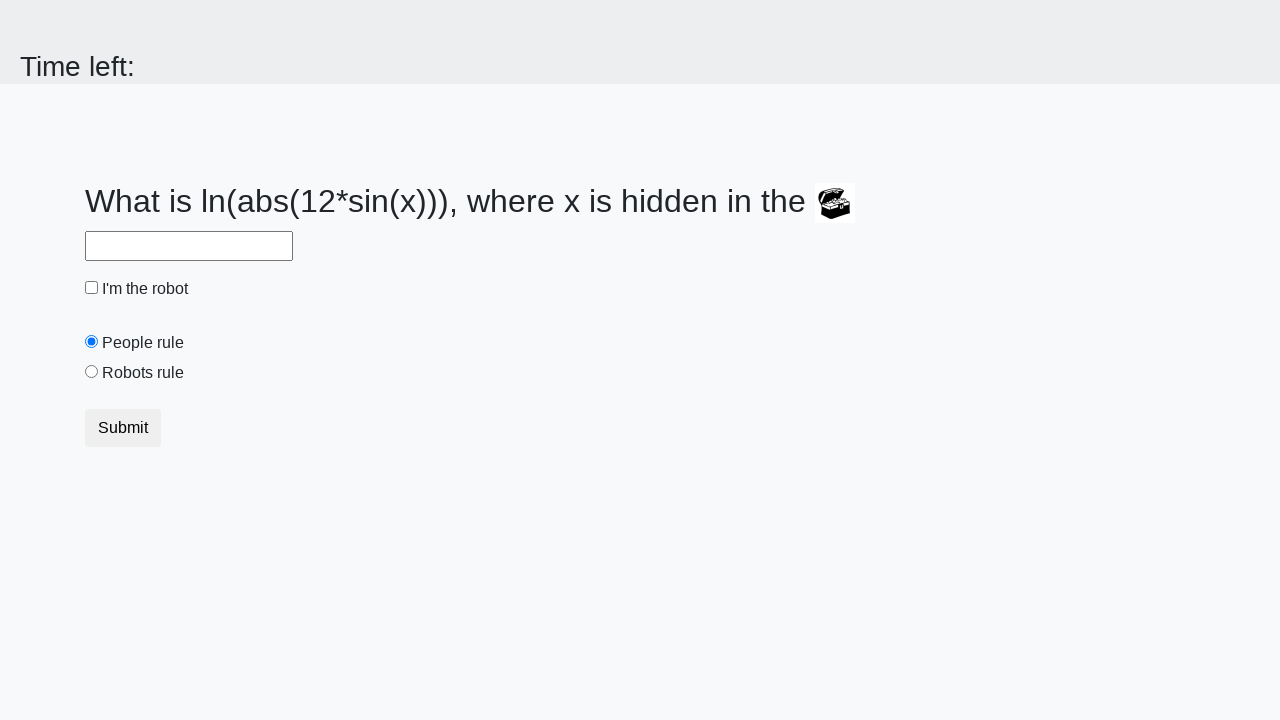

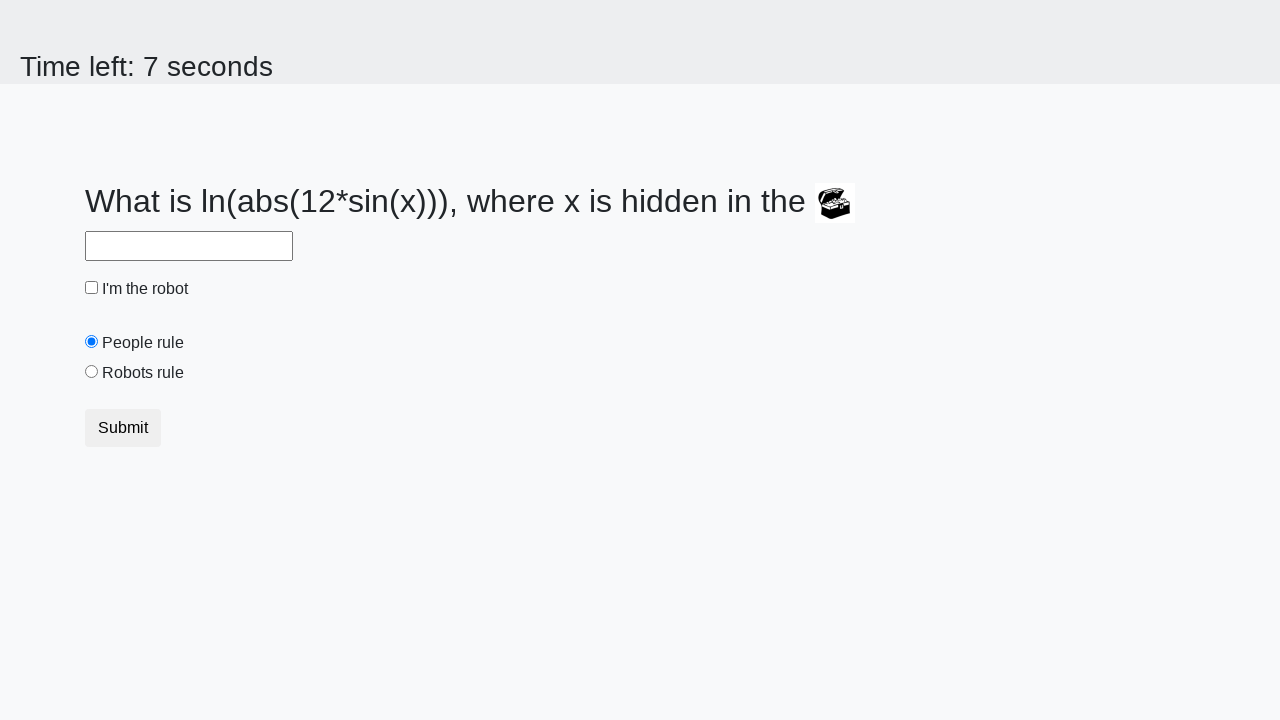